Tests that clicking the "Due" column header twice sorts the table data in descending order

Starting URL: http://the-internet.herokuapp.com/tables

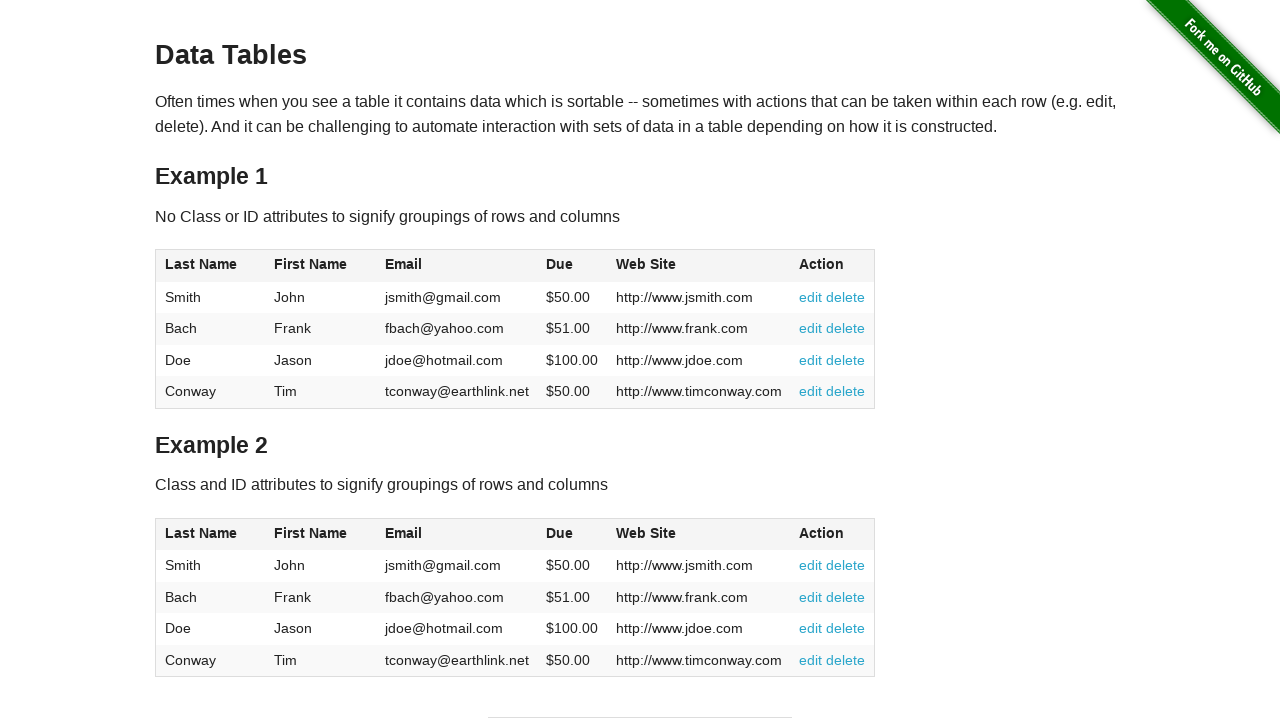

Clicked Due column header (first click) at (572, 266) on #table1 thead tr th:nth-of-type(4)
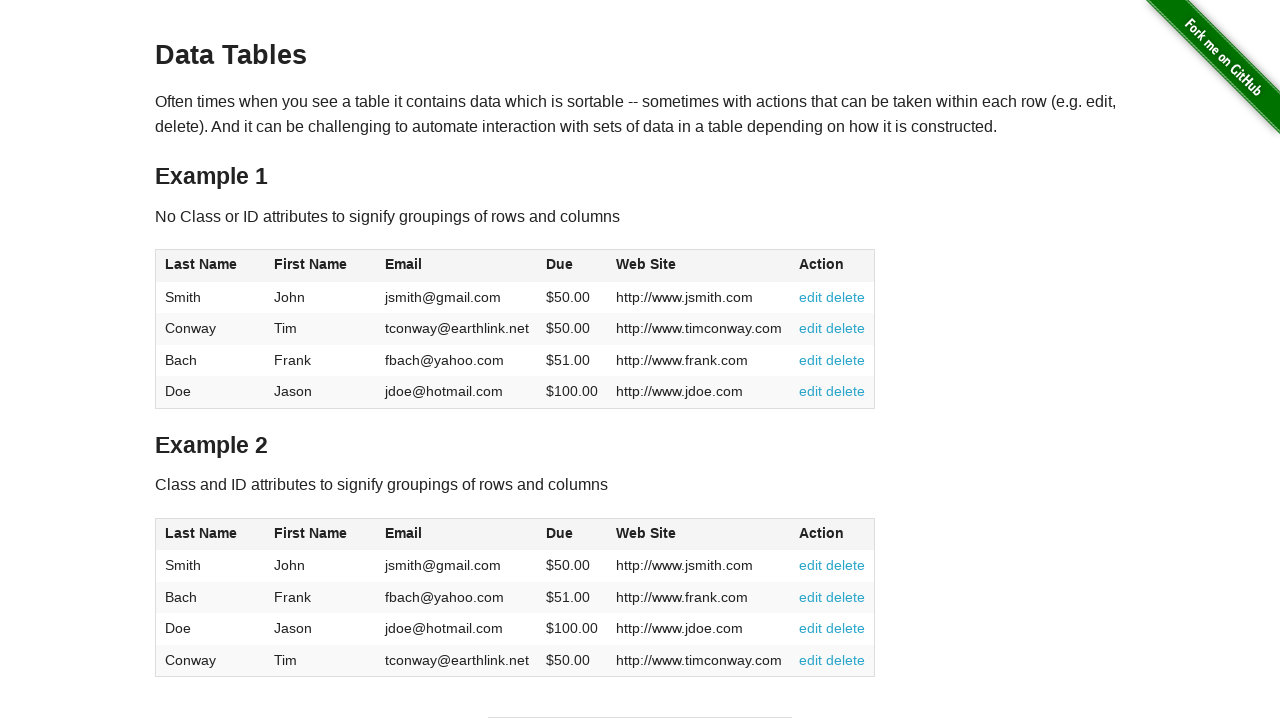

Clicked Due column header (second click) to sort descending at (572, 266) on #table1 thead tr th:nth-of-type(4)
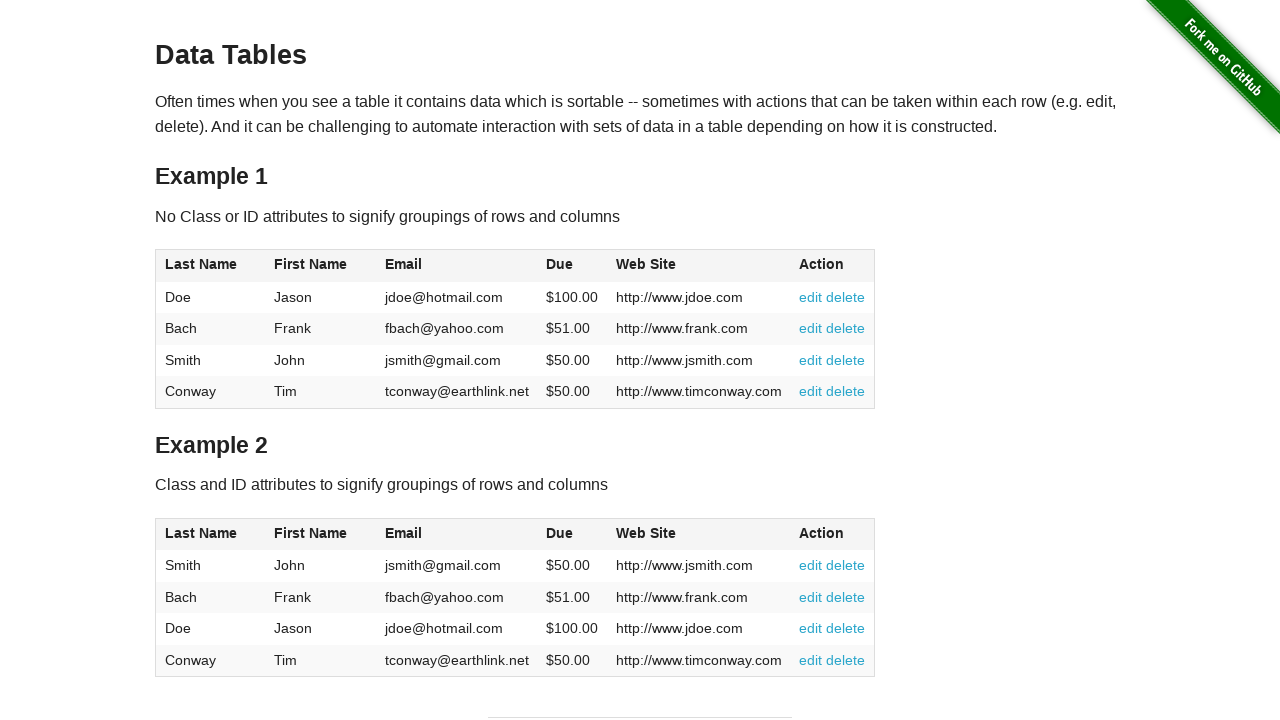

Due column values loaded in table body
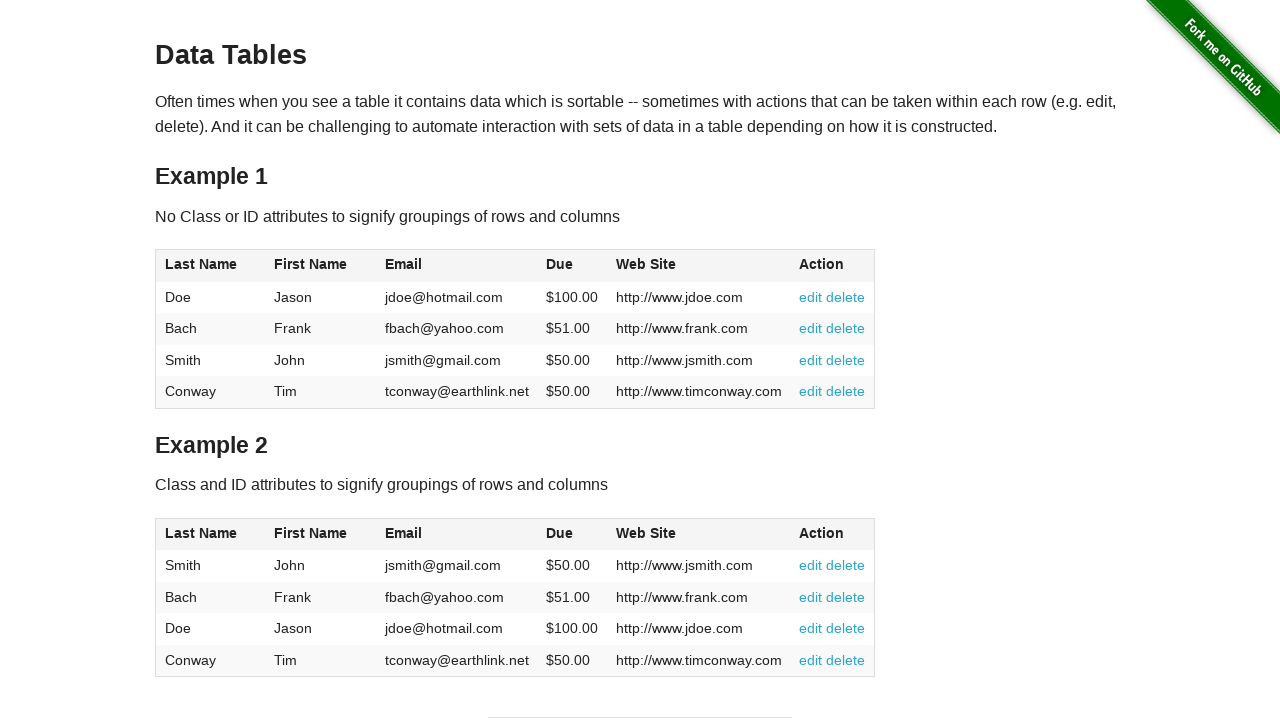

Retrieved all Due column values from table
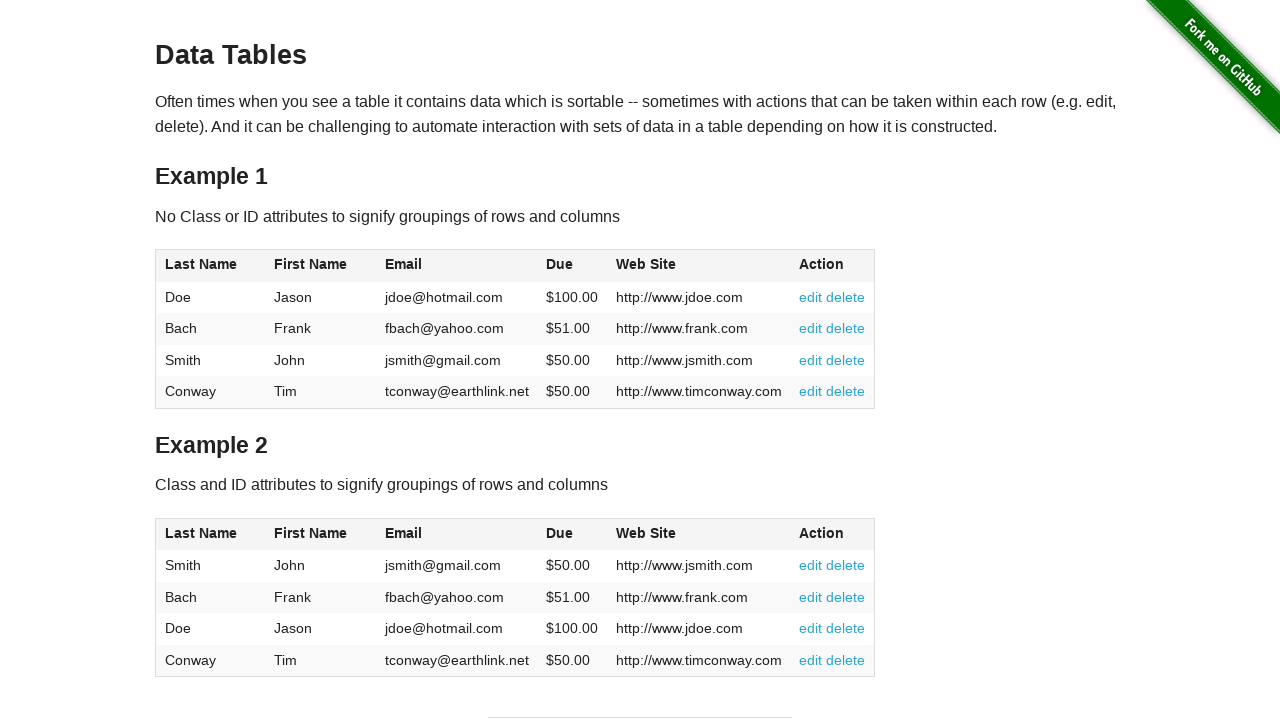

Verified Due column is sorted in descending order
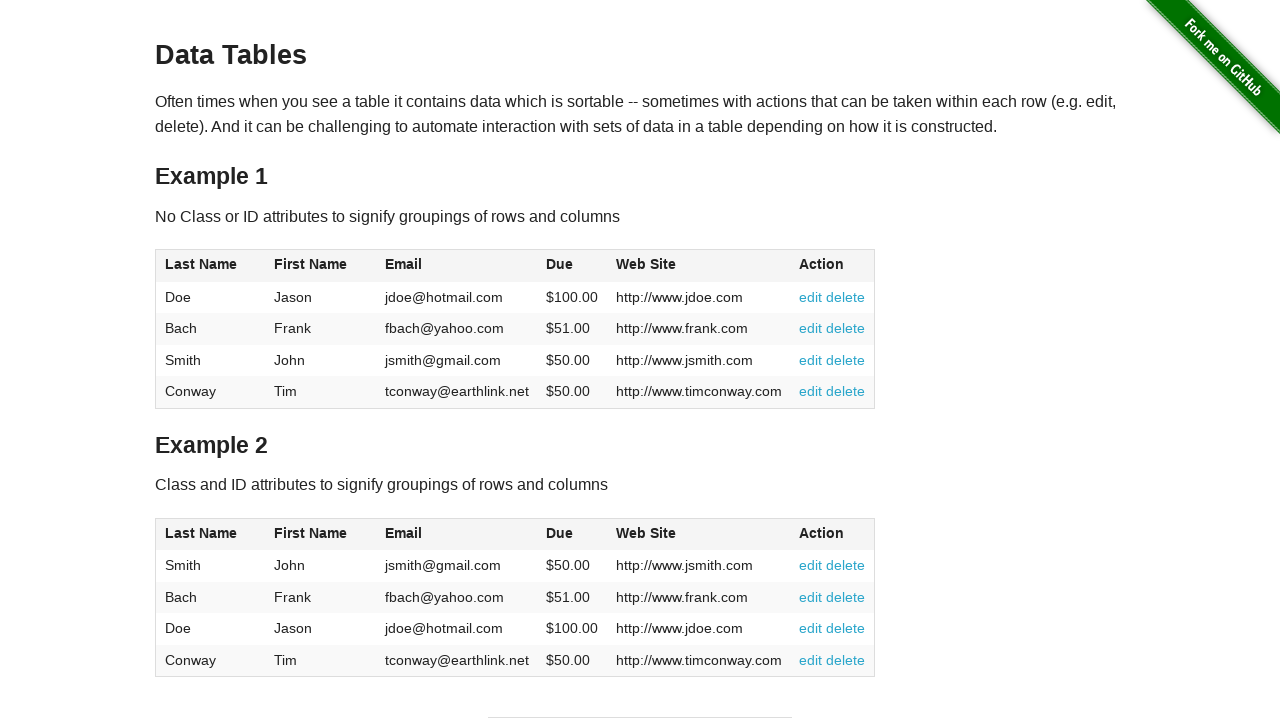

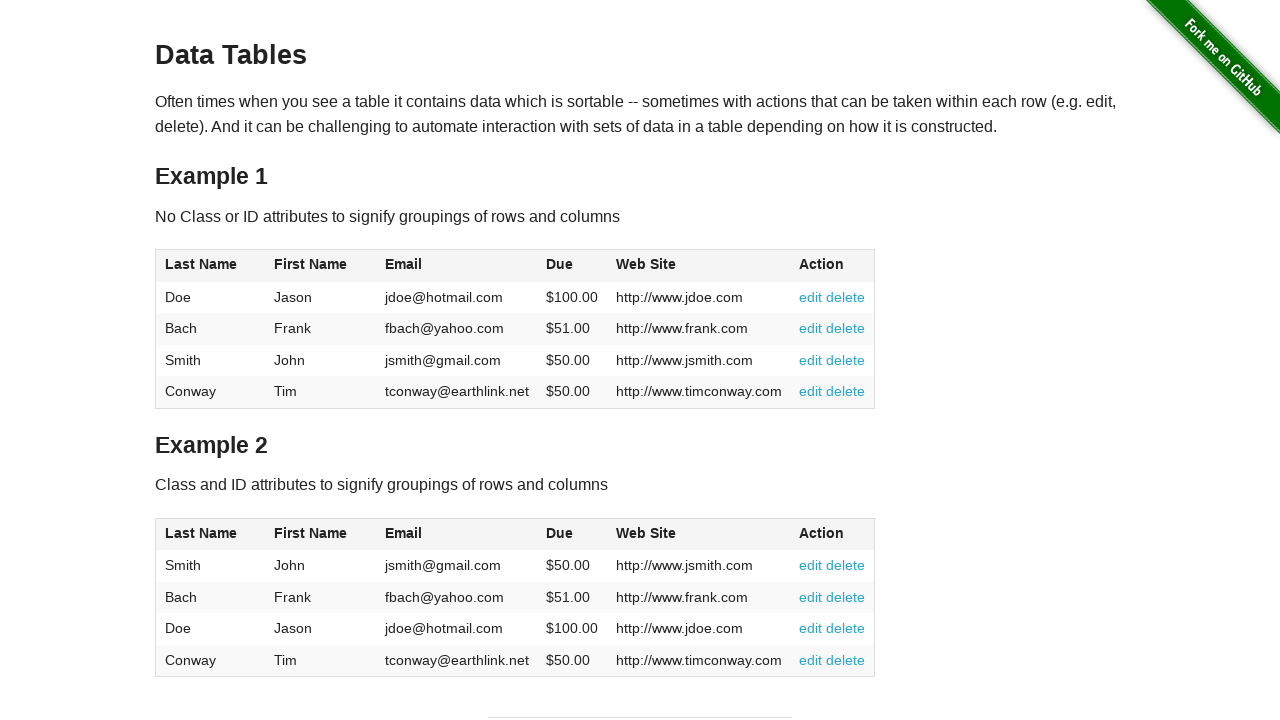